Tests that entering a number below 50 shows the error message "Number is too small"

Starting URL: https://kristinek.github.io/site/tasks/enter_a_number

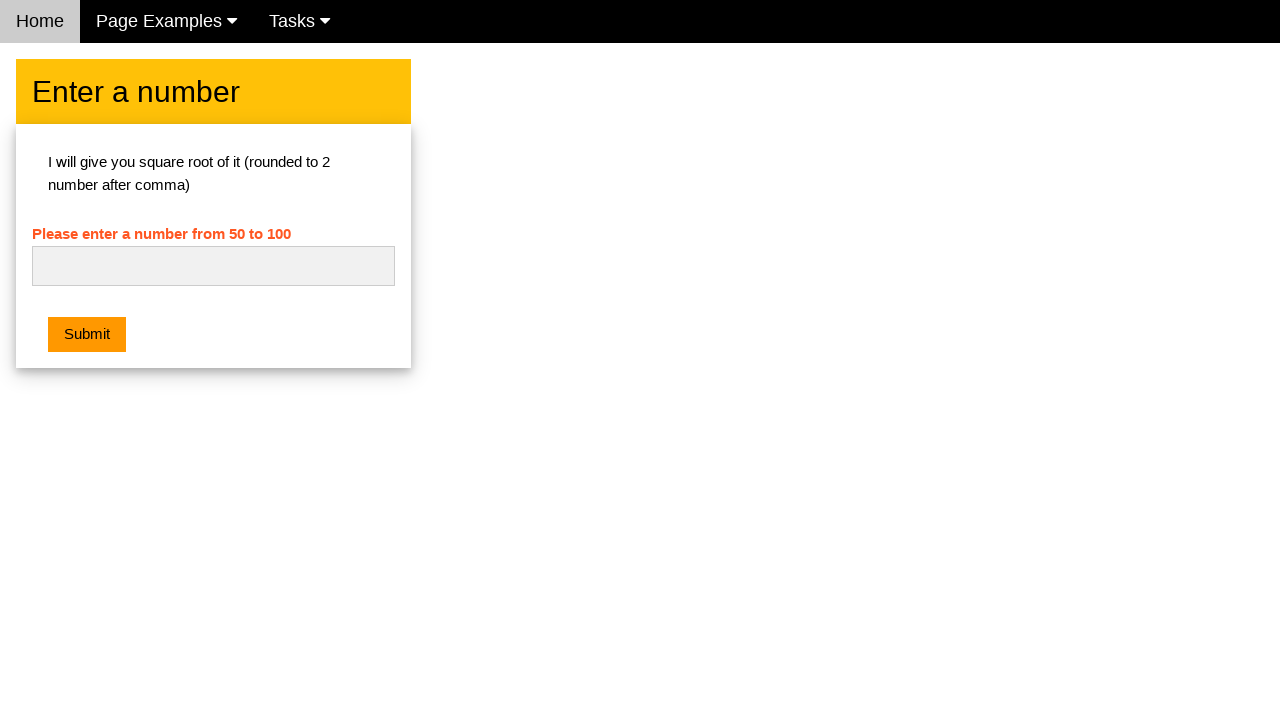

Filled number input field with '4' on #numb
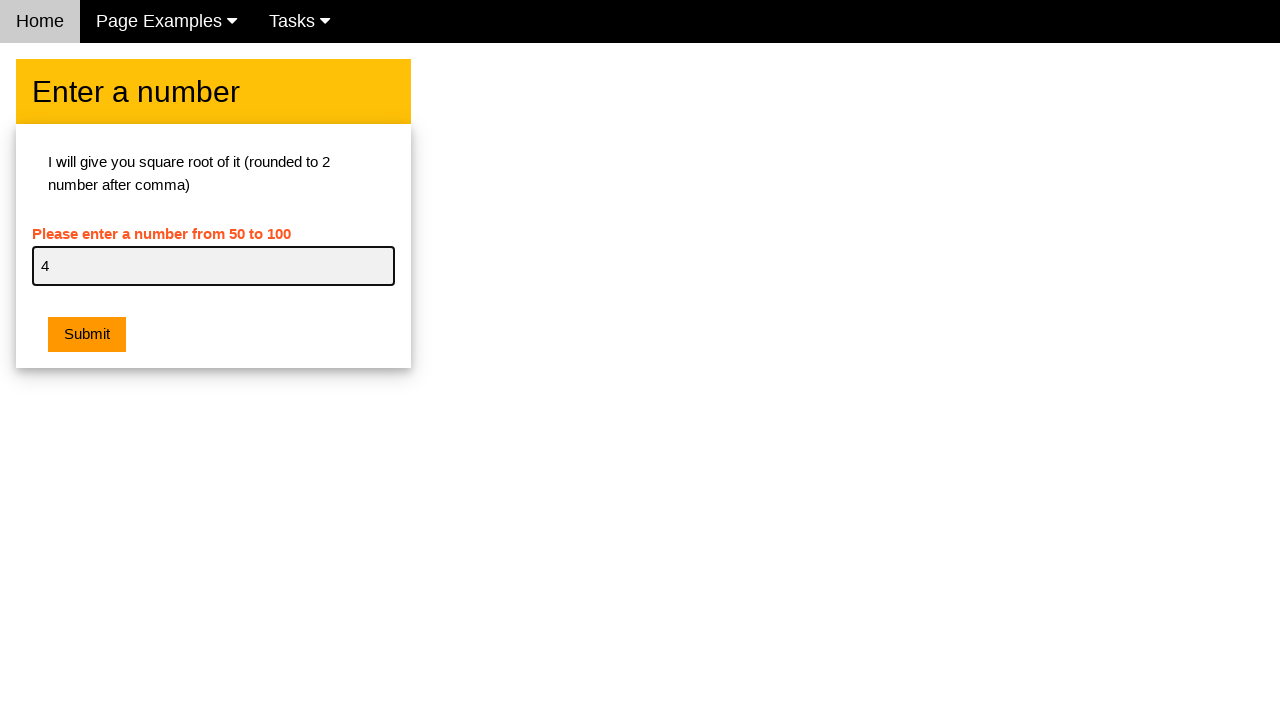

Clicked the submit button at (87, 335) on body > div.w3-row > div > div > div.w3-container.w3-card-4 > button
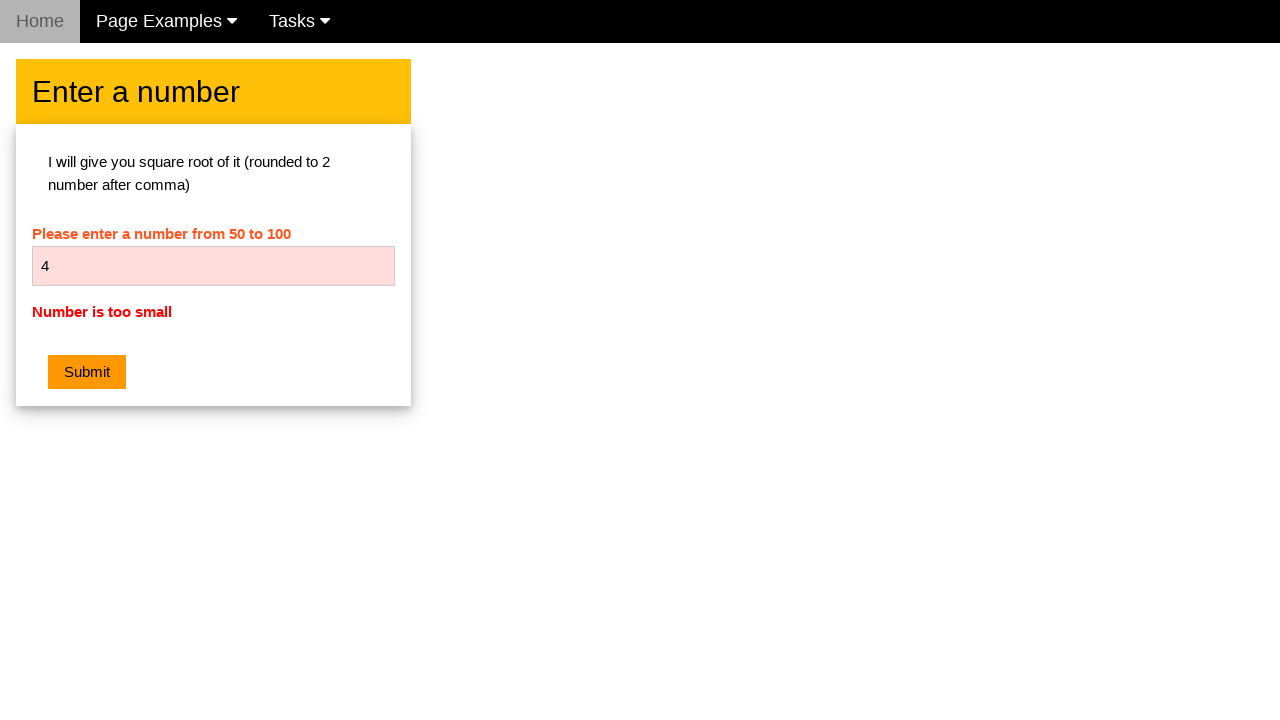

Error message element appeared
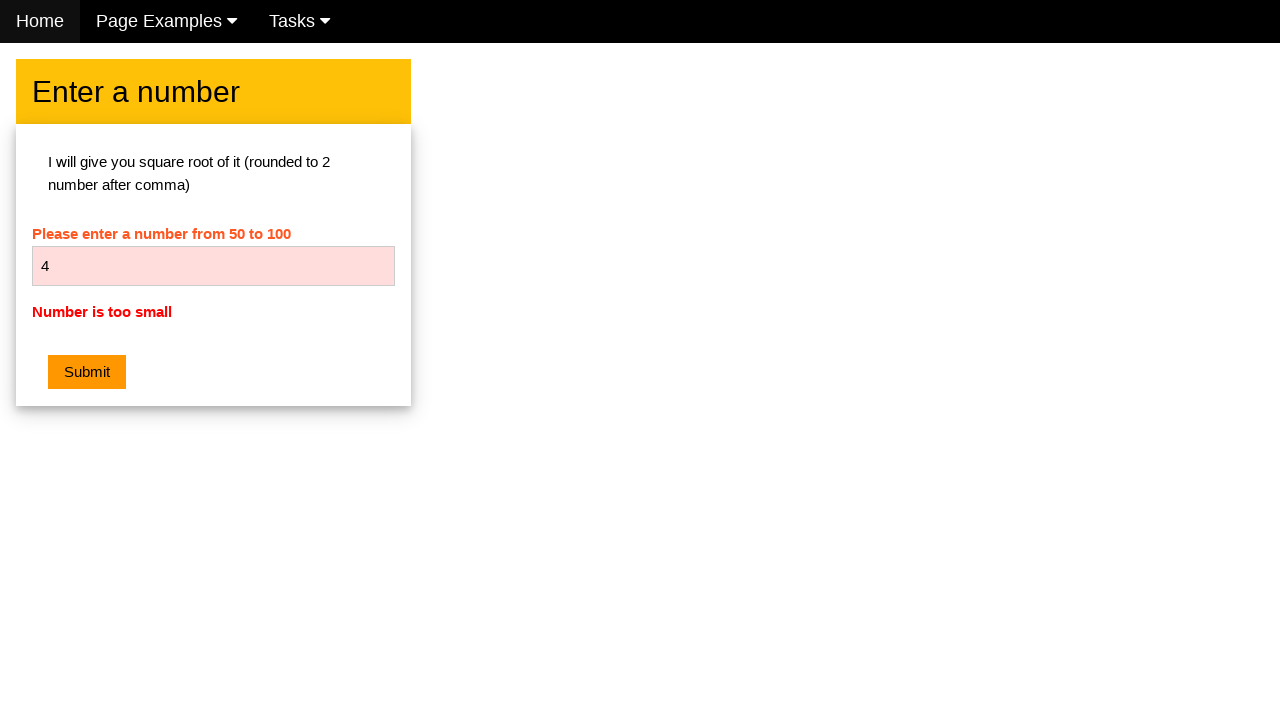

Retrieved error message text: 'Number is too small'
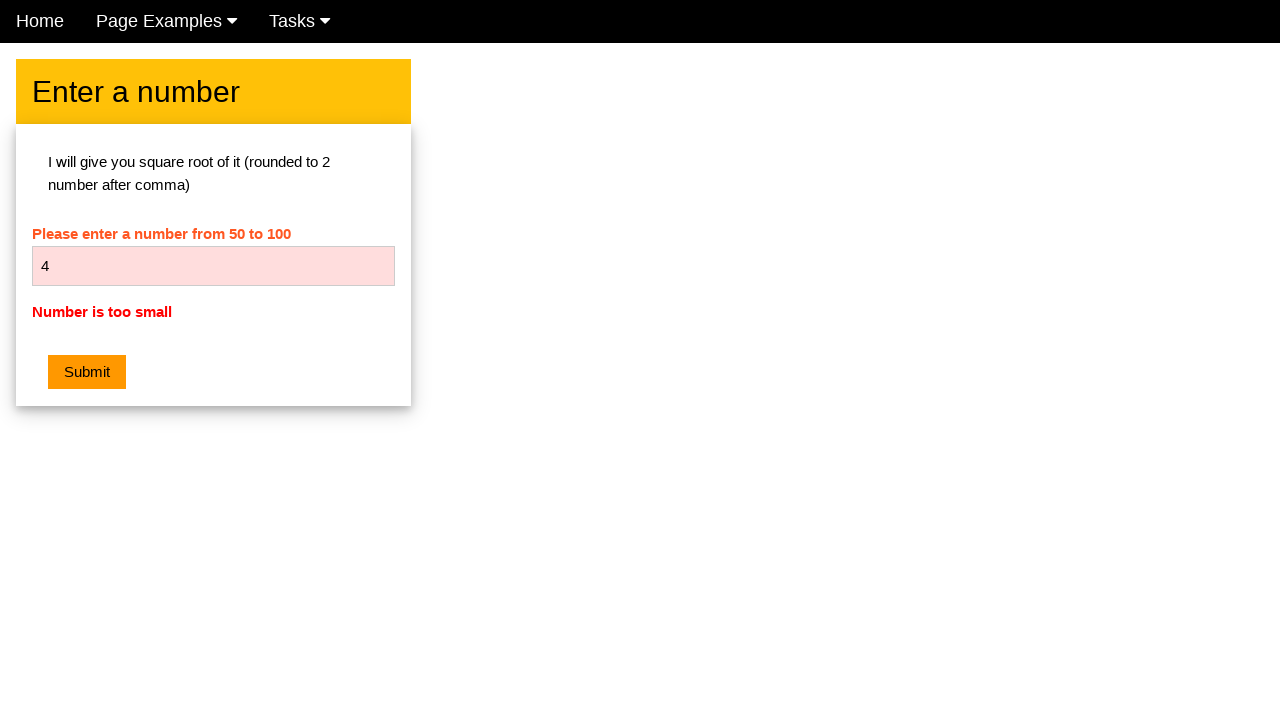

Verified error message matches expected text 'Number is too small'
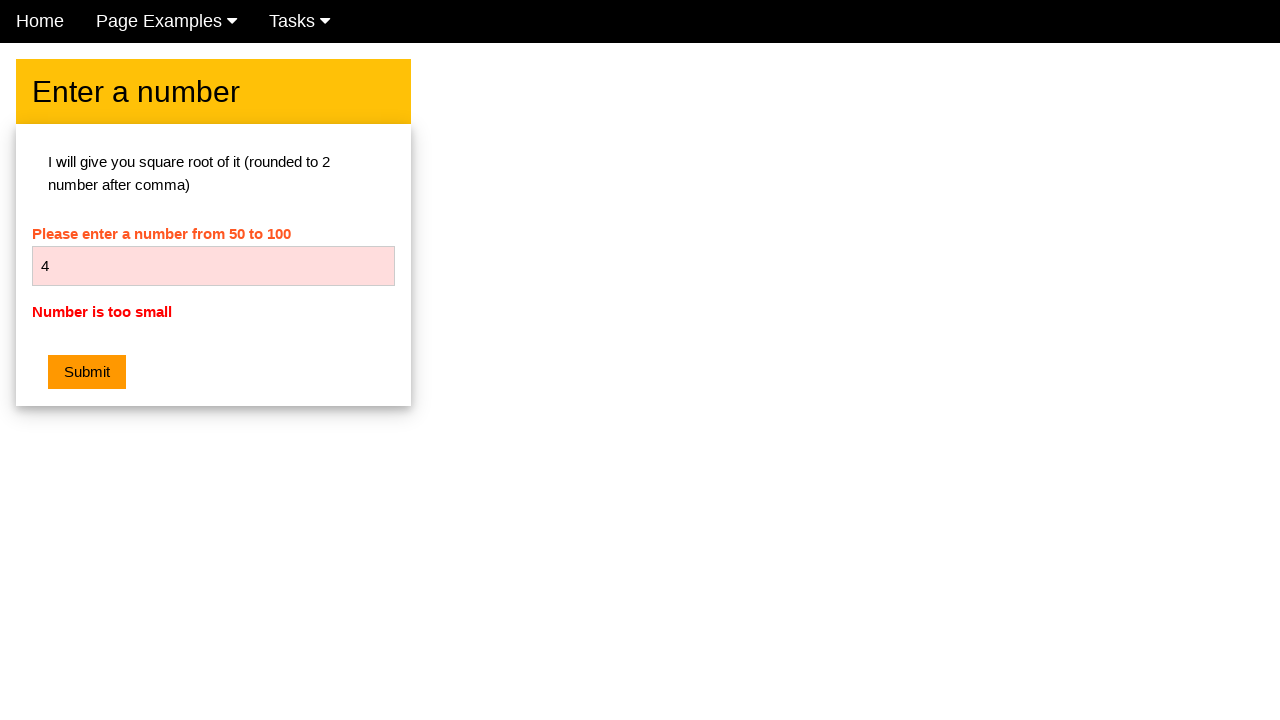

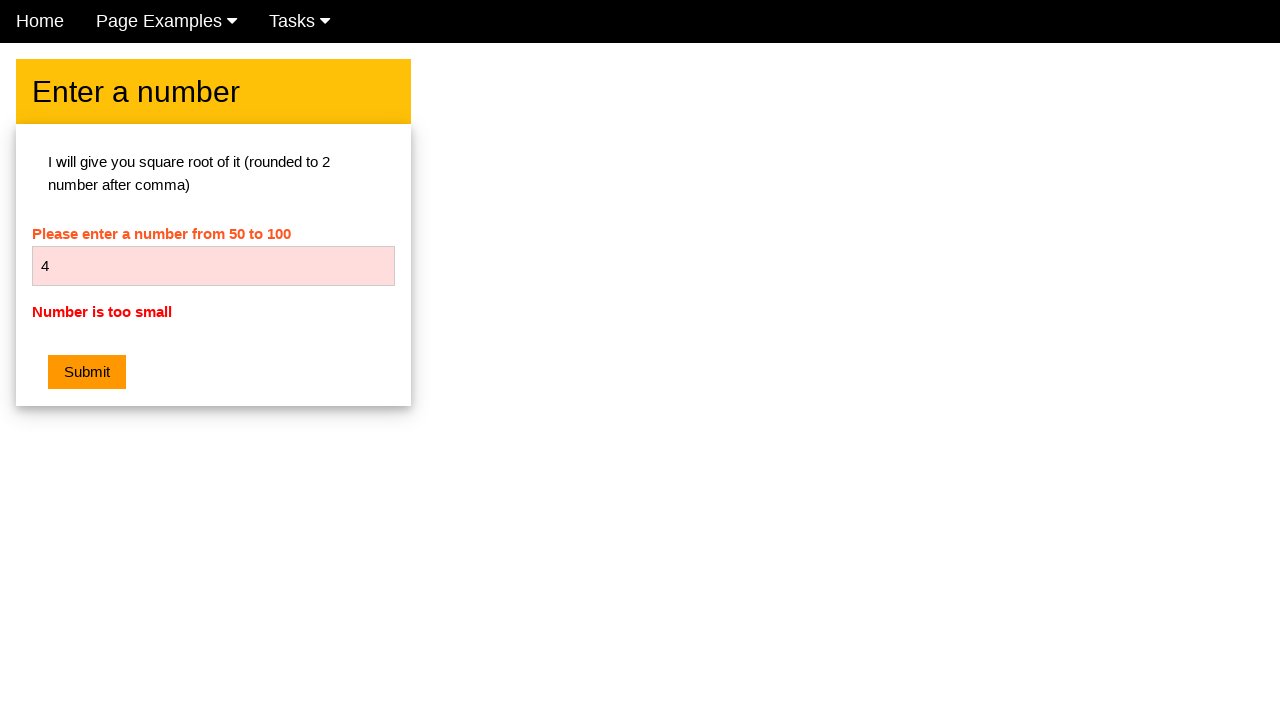